Tests dropdown menu selection by selecting year, month, and day values using three different selection methods (by index, by value, and by visible text)

Starting URL: https://testcenter.techproeducation.com/index.php?page=dropdown

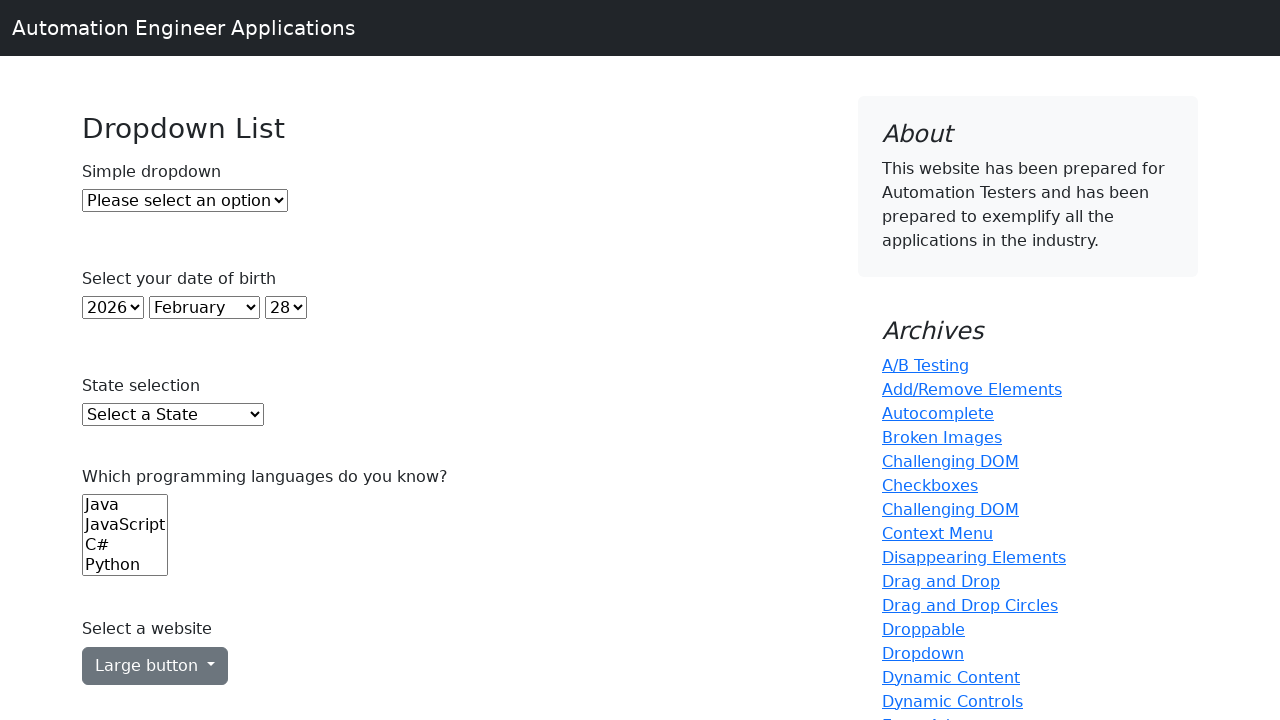

Navigated to dropdown test page
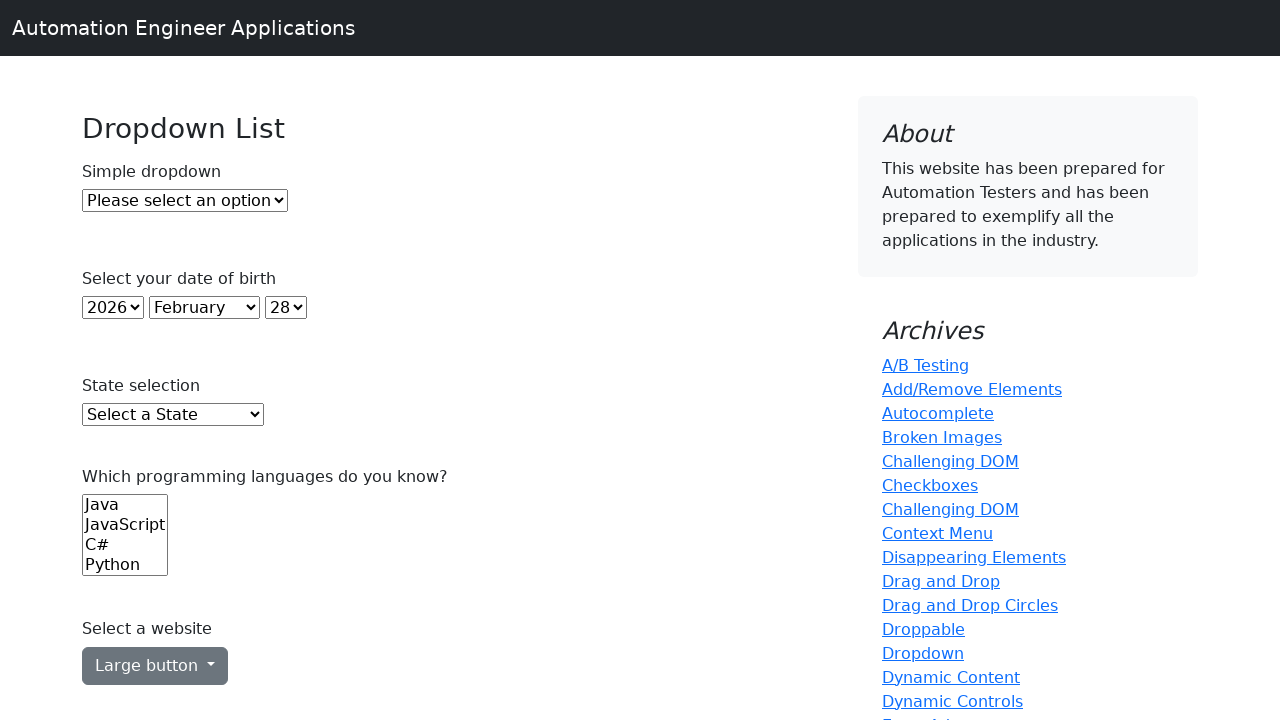

Selected year 2018 from dropdown using index 5 on (//select)[2]
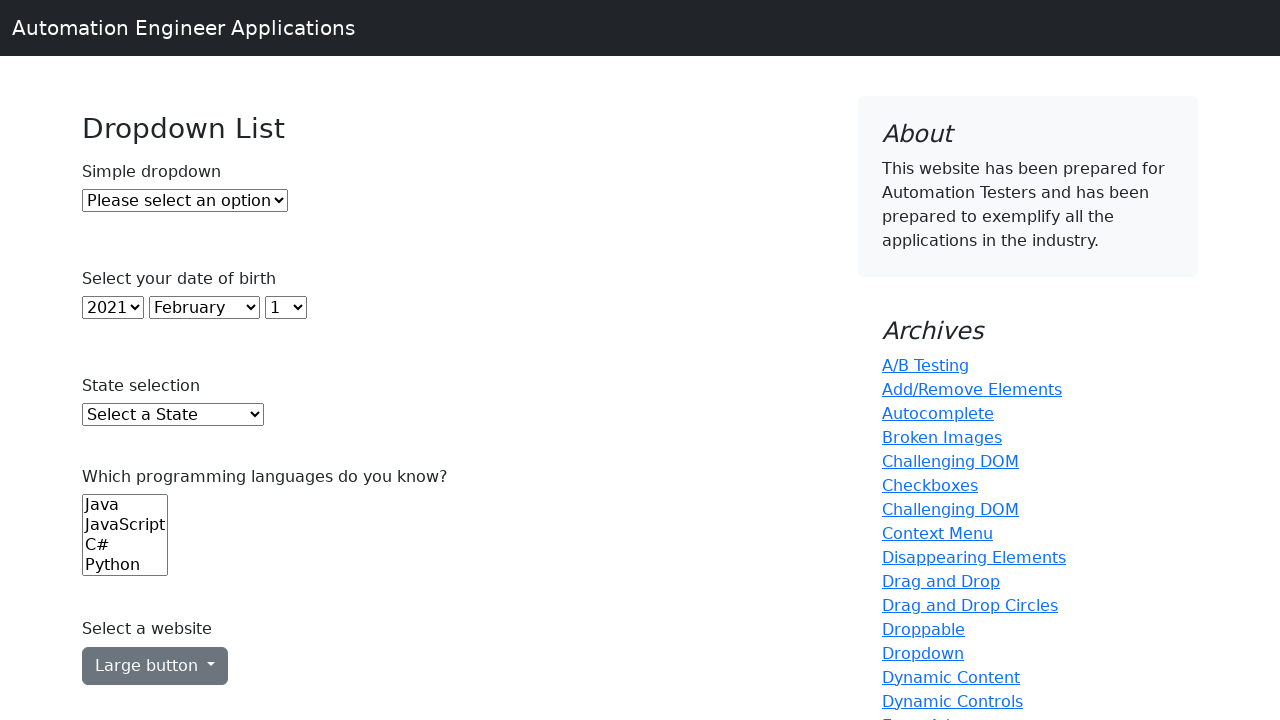

Selected month July (value 6) from dropdown on (//select)[3]
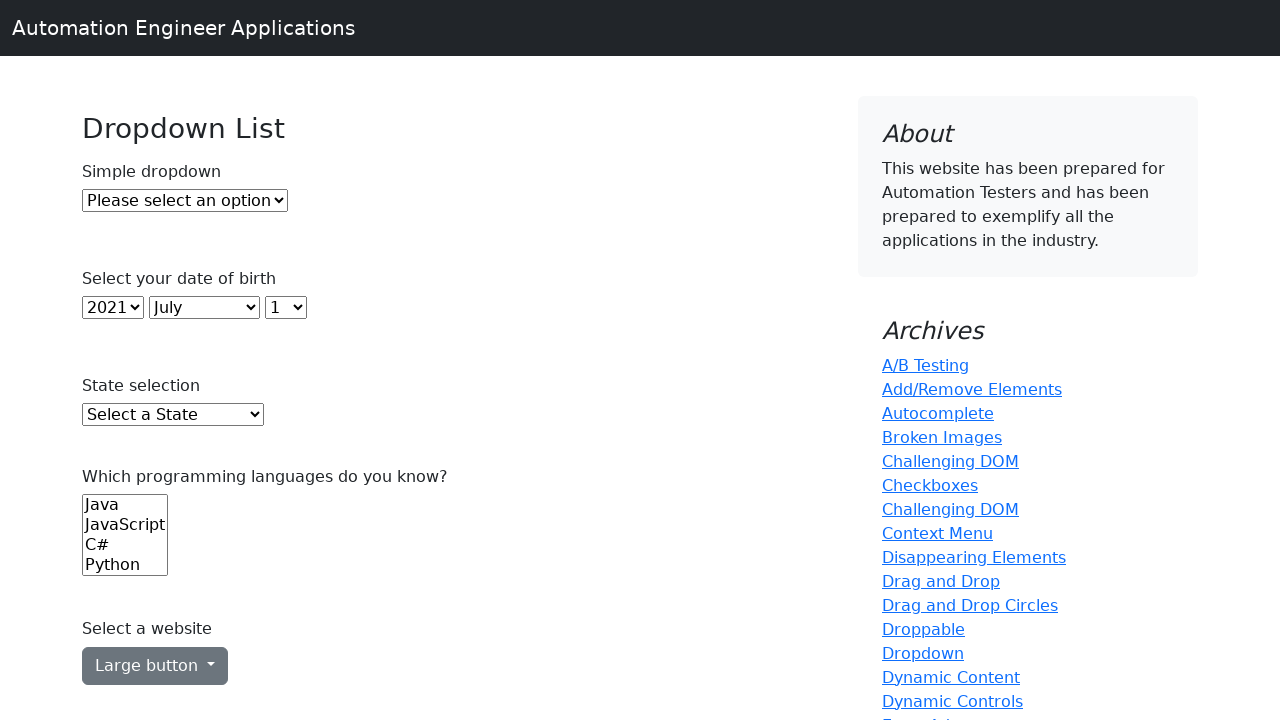

Selected day 15 from dropdown using visible text on (//select)[4]
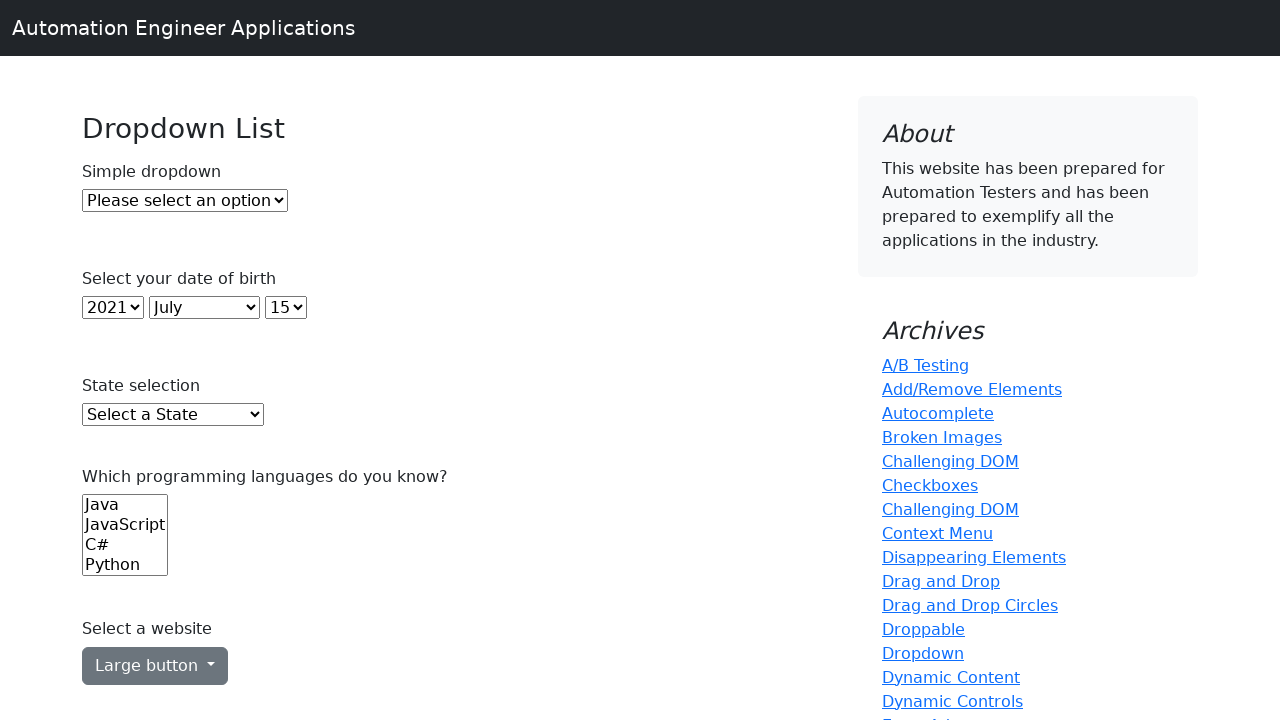

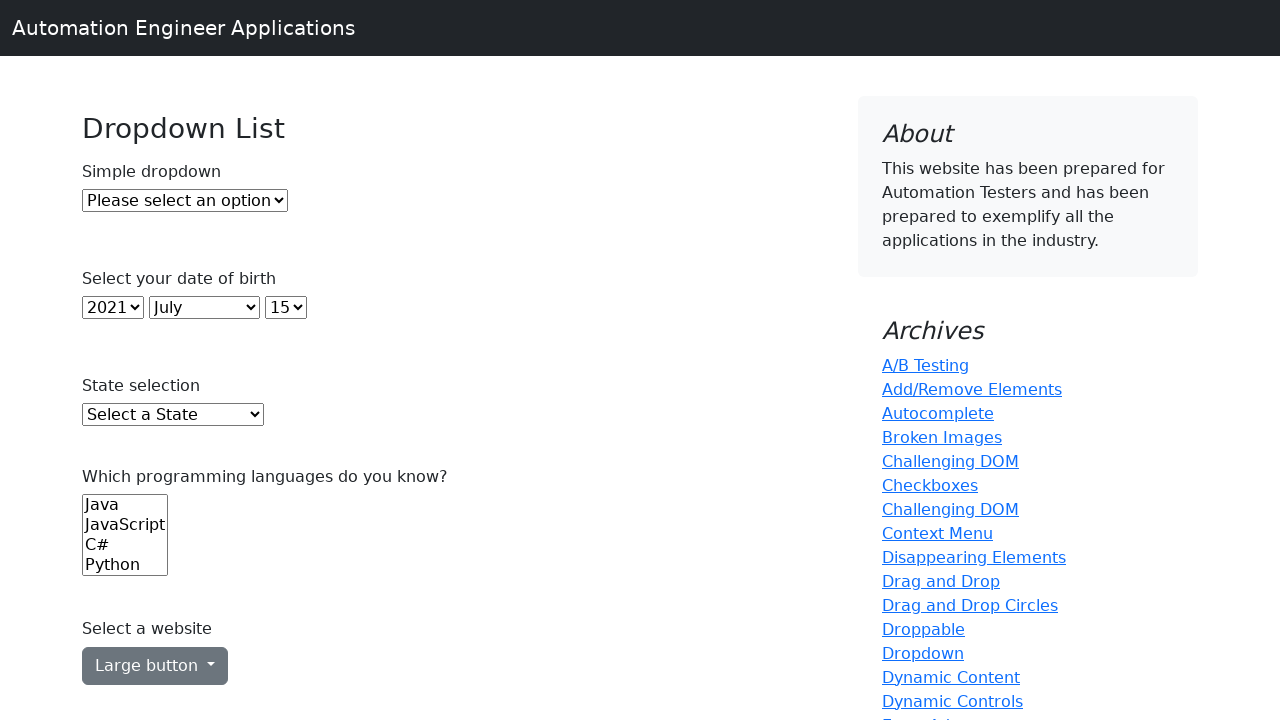